Tests checkbox functionality by finding and selecting a specific checkbox option on a practice automation page

Starting URL: https://rahulshettyacademy.com/AutomationPractice/

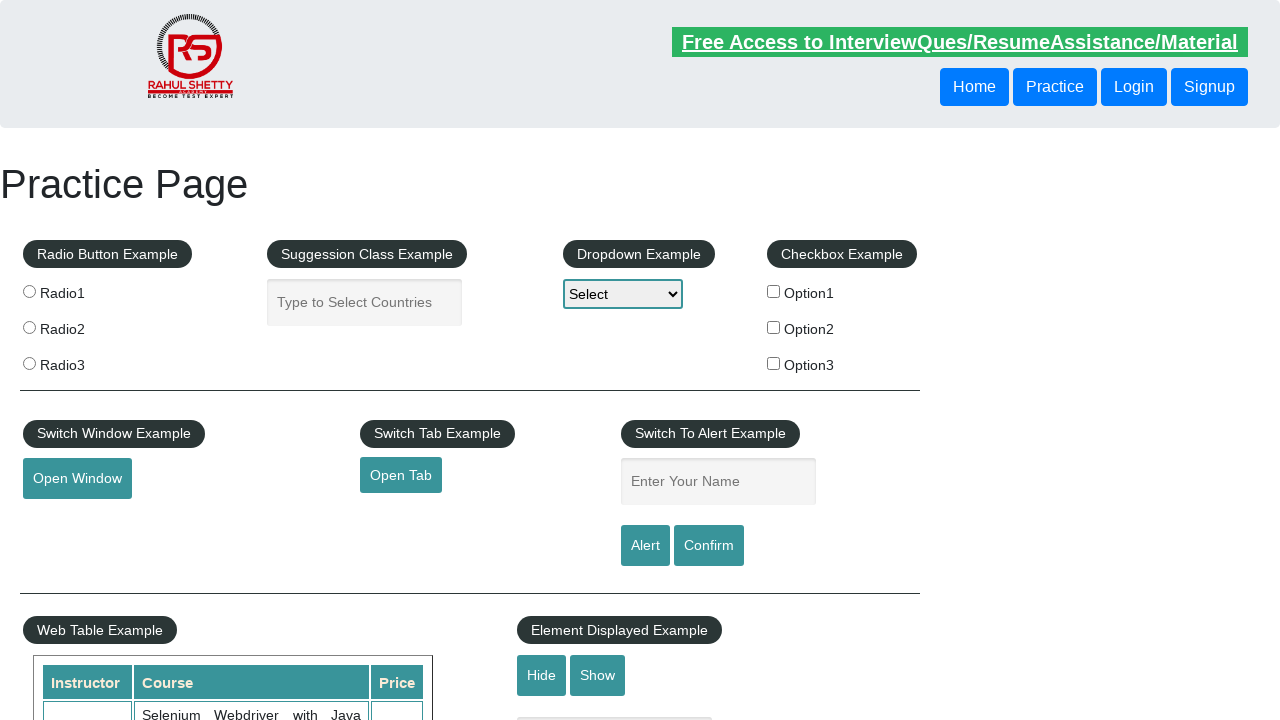

Navigated to automation practice page
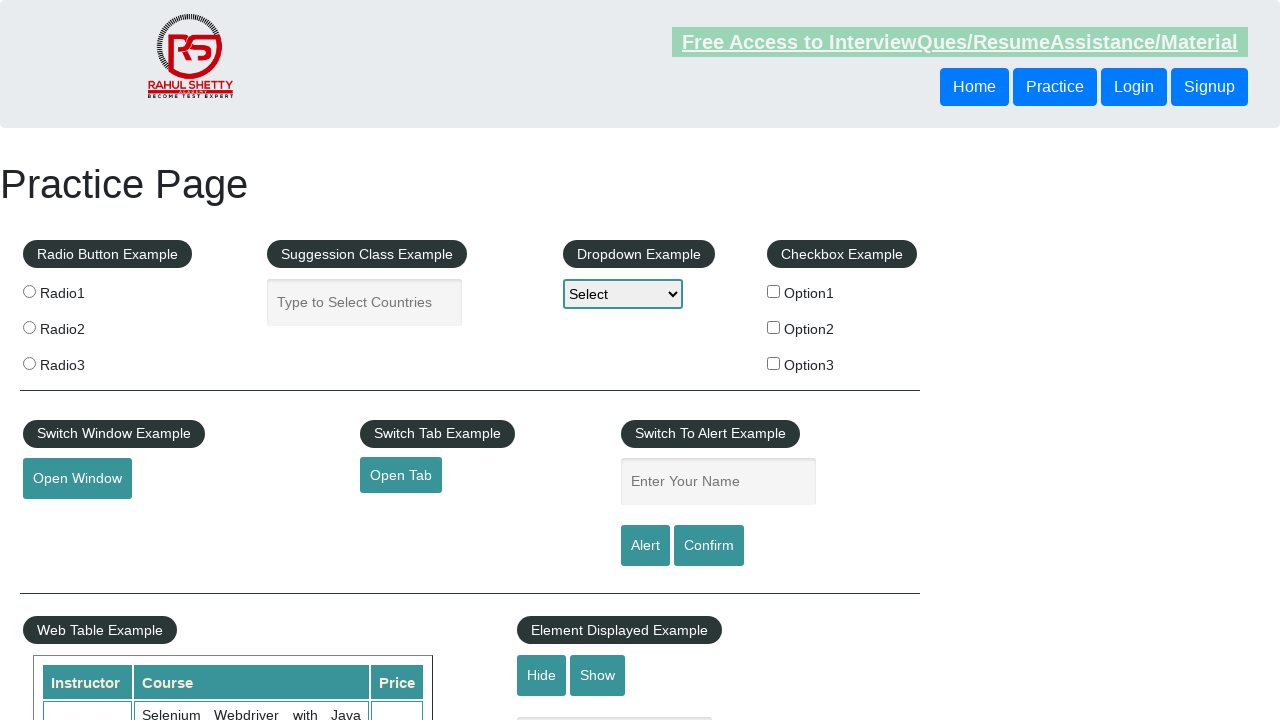

Located all checkboxes on the page
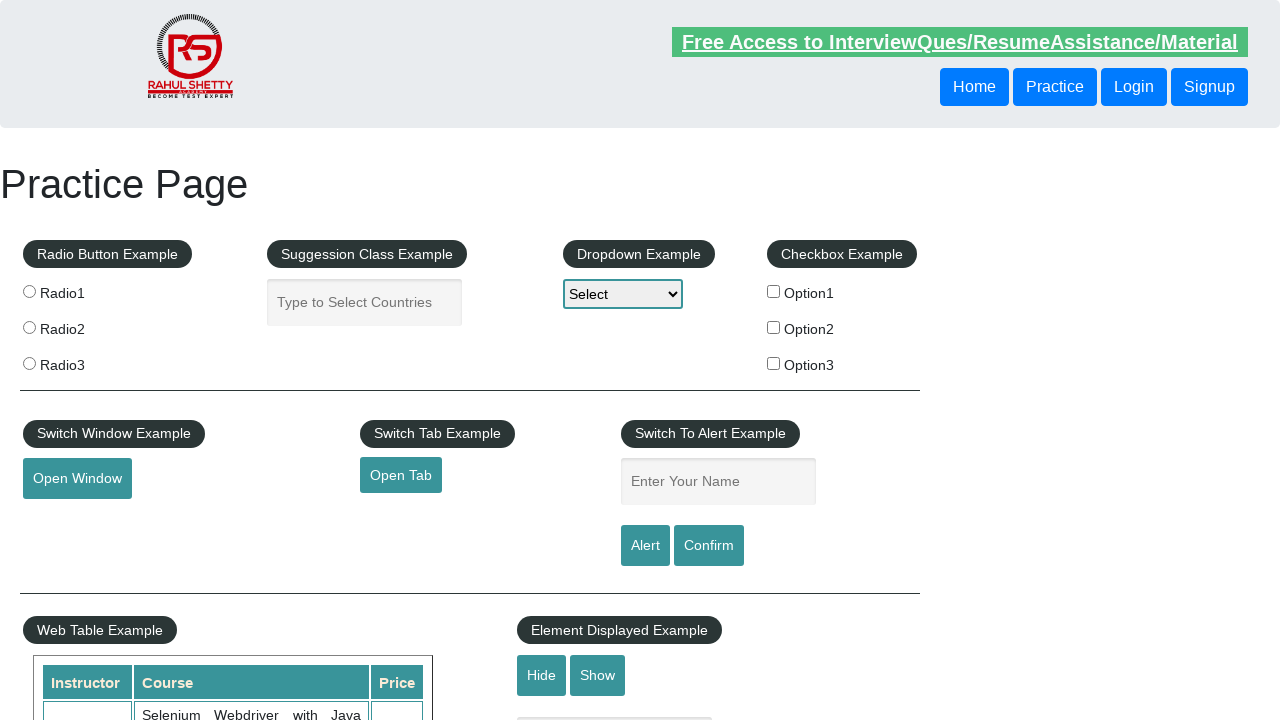

Clicked checkbox with value 'option2' at (774, 327) on xpath=//input[@type='checkbox'] >> nth=1
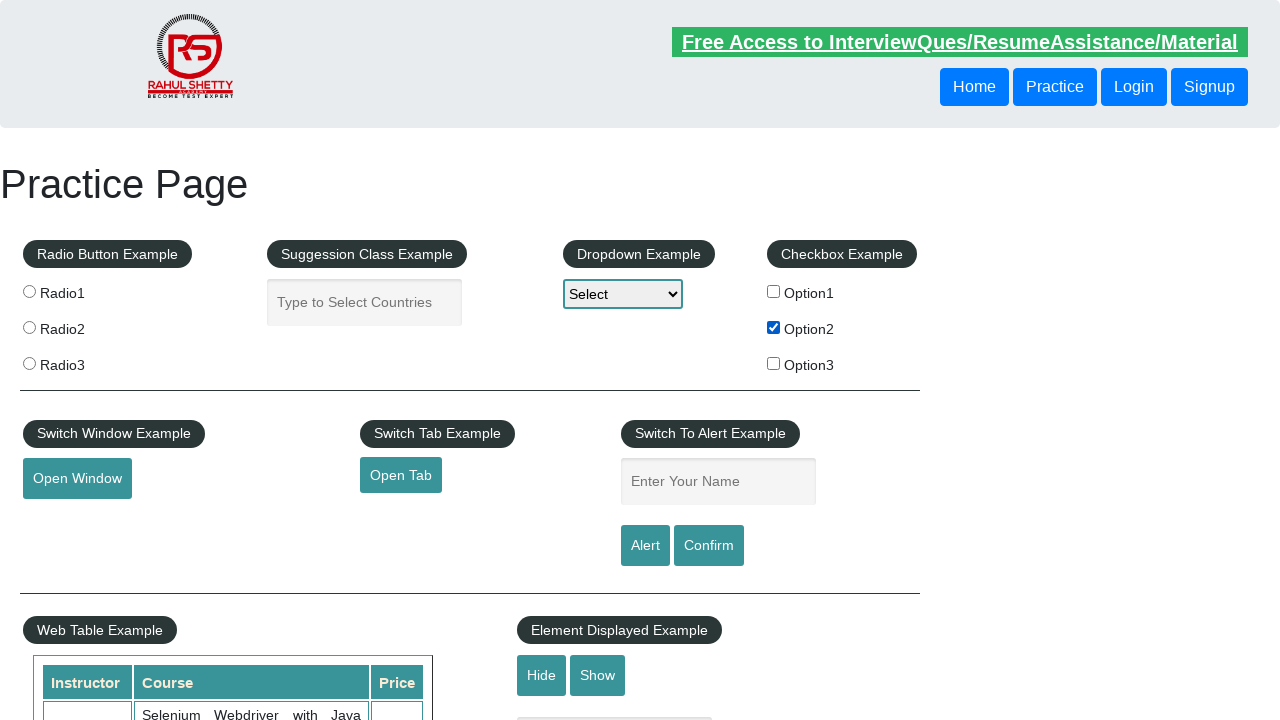

Verified that checkbox 'option2' is checked
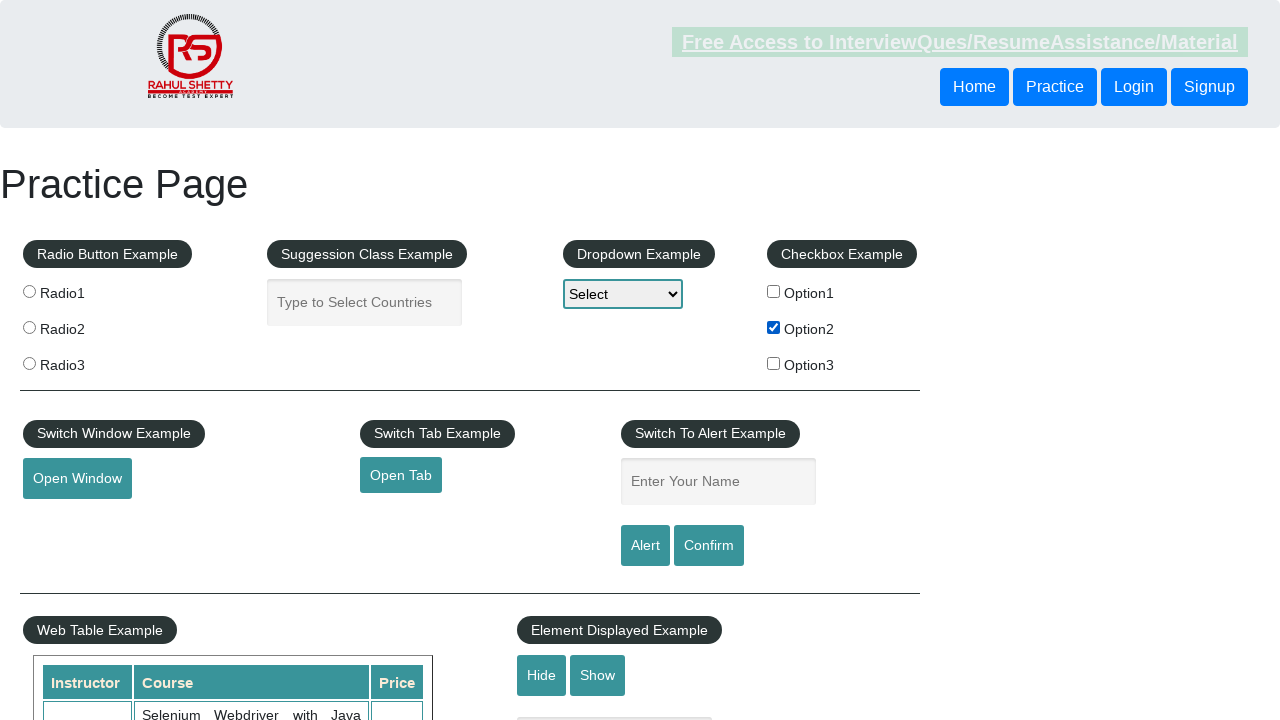

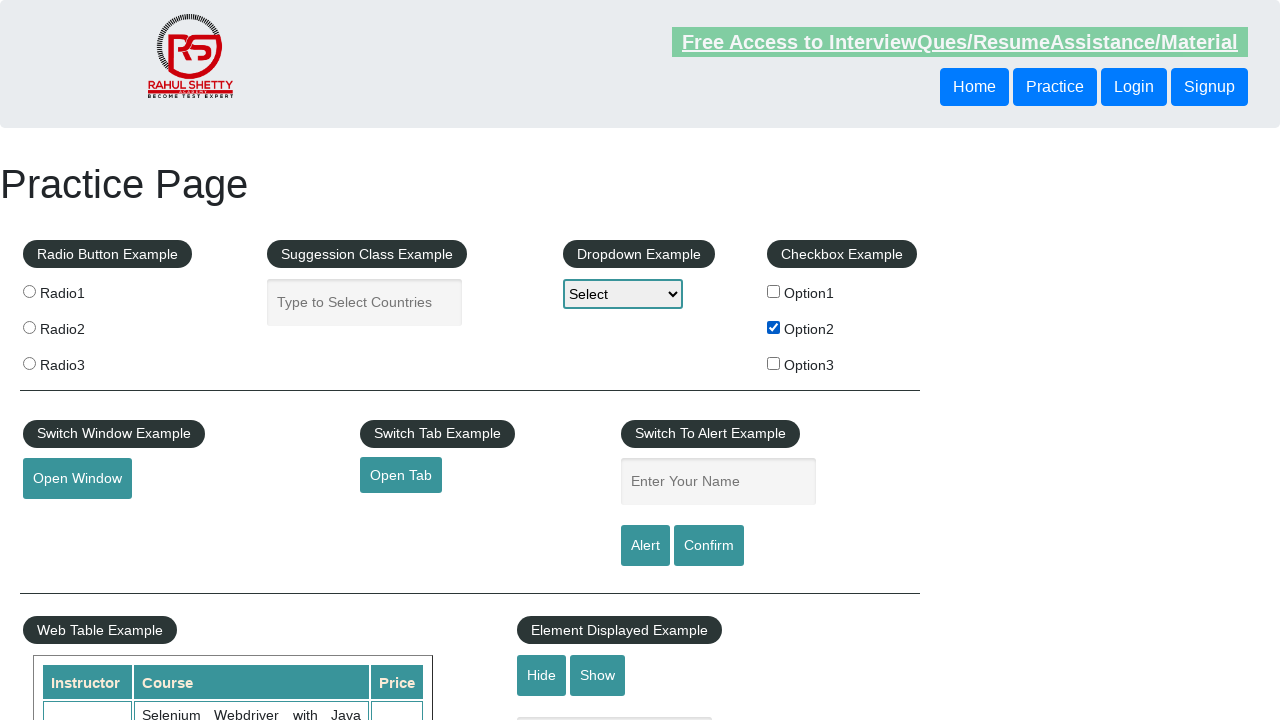